Tests the text box form on demoqa.com by filling in the username and email fields, then submitting the form.

Starting URL: https://demoqa.com/text-box

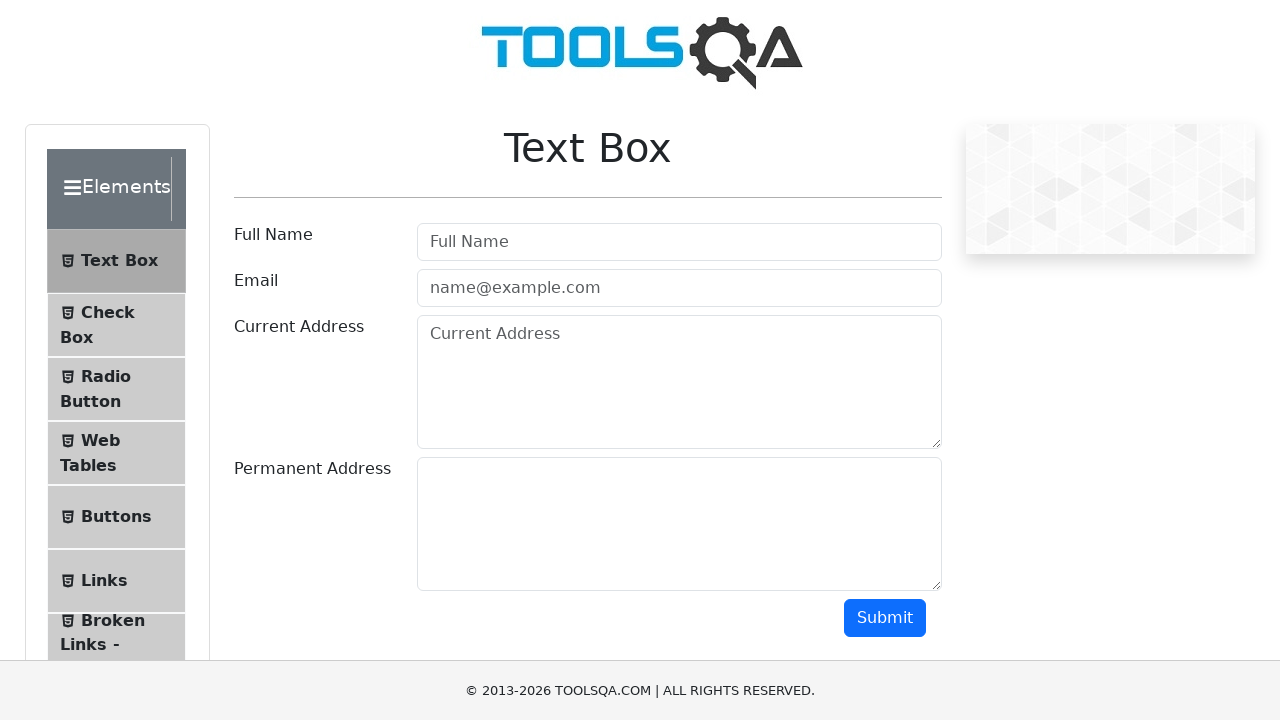

Scrolled down to make form visible
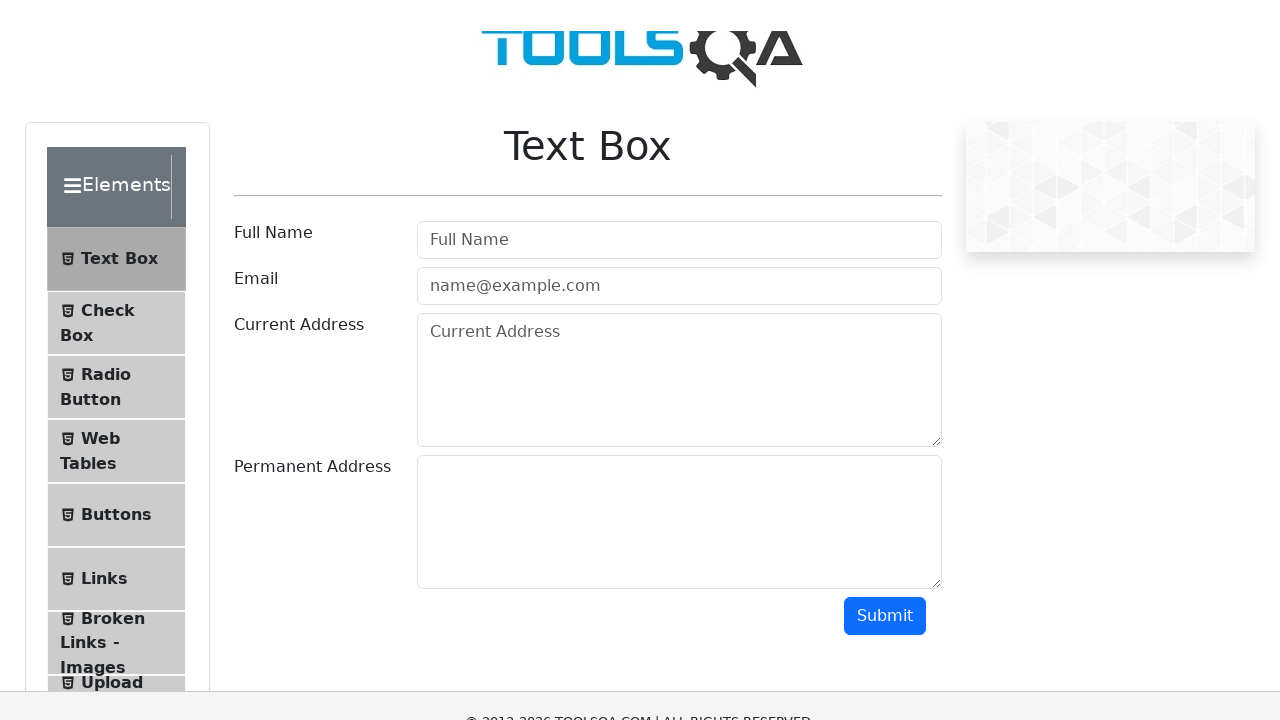

Filled username field with 'saul' on //input[contains(@id,'userName')]
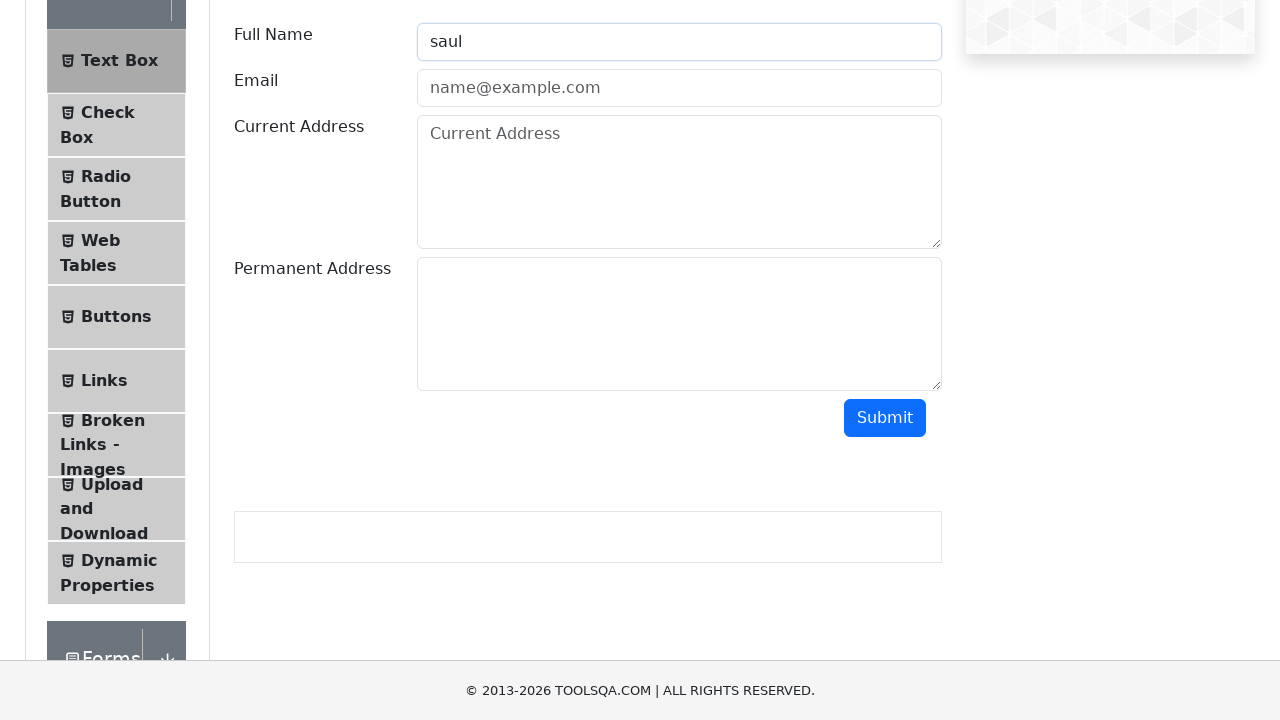

Filled email field with 'test@test.com' on //input[contains(@id,'userEmail')]
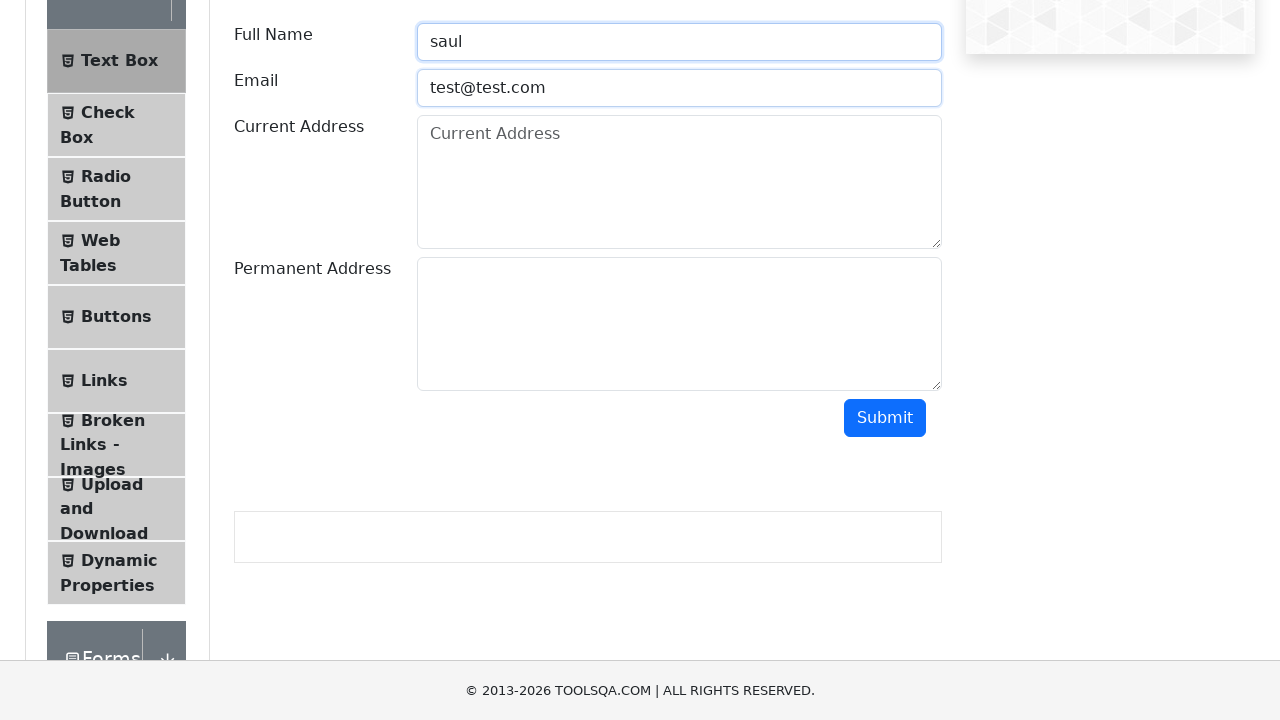

Scrolled down to reveal submit button
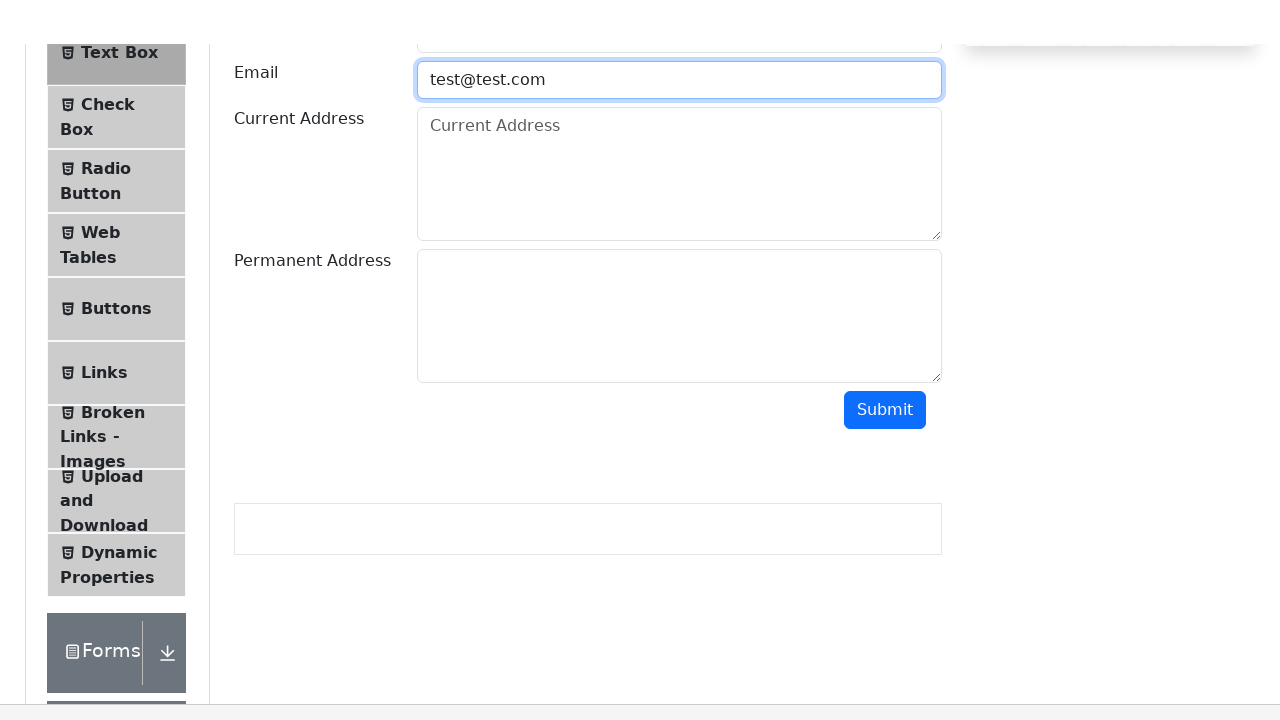

Clicked submit button to submit form at (885, 118) on xpath=//button[contains(@id,'submit')]
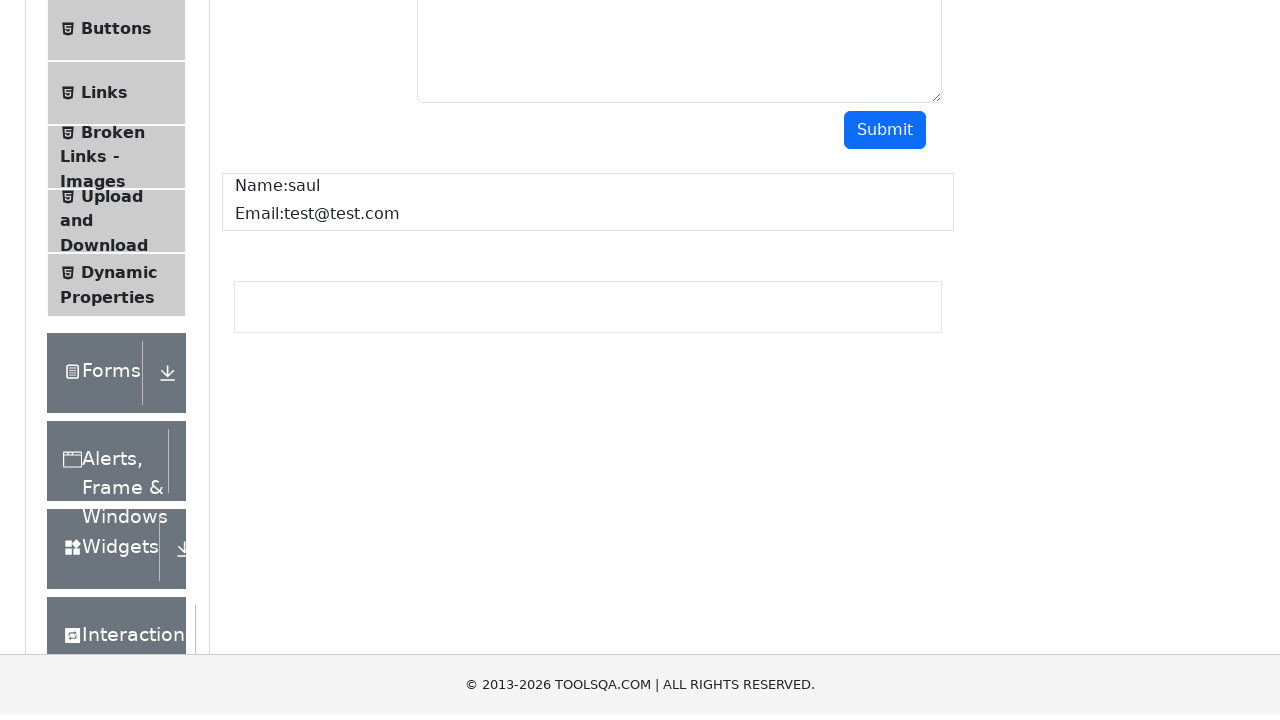

Waited for form submission to process
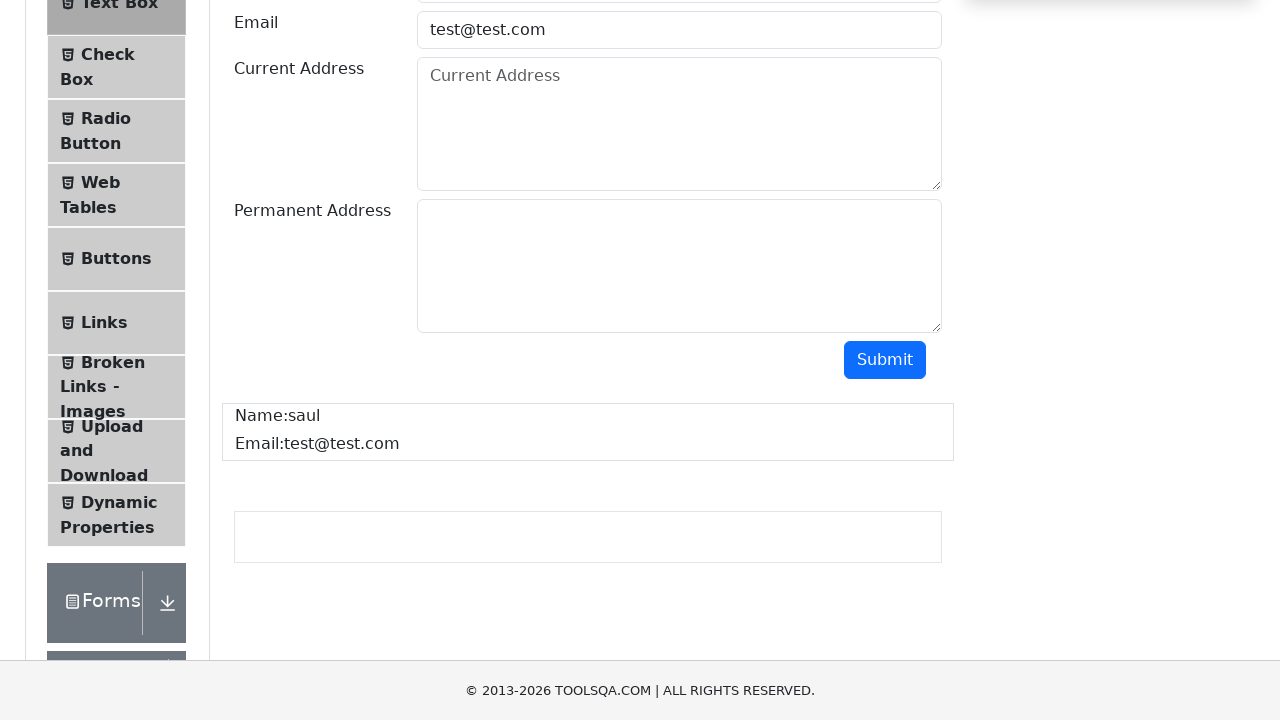

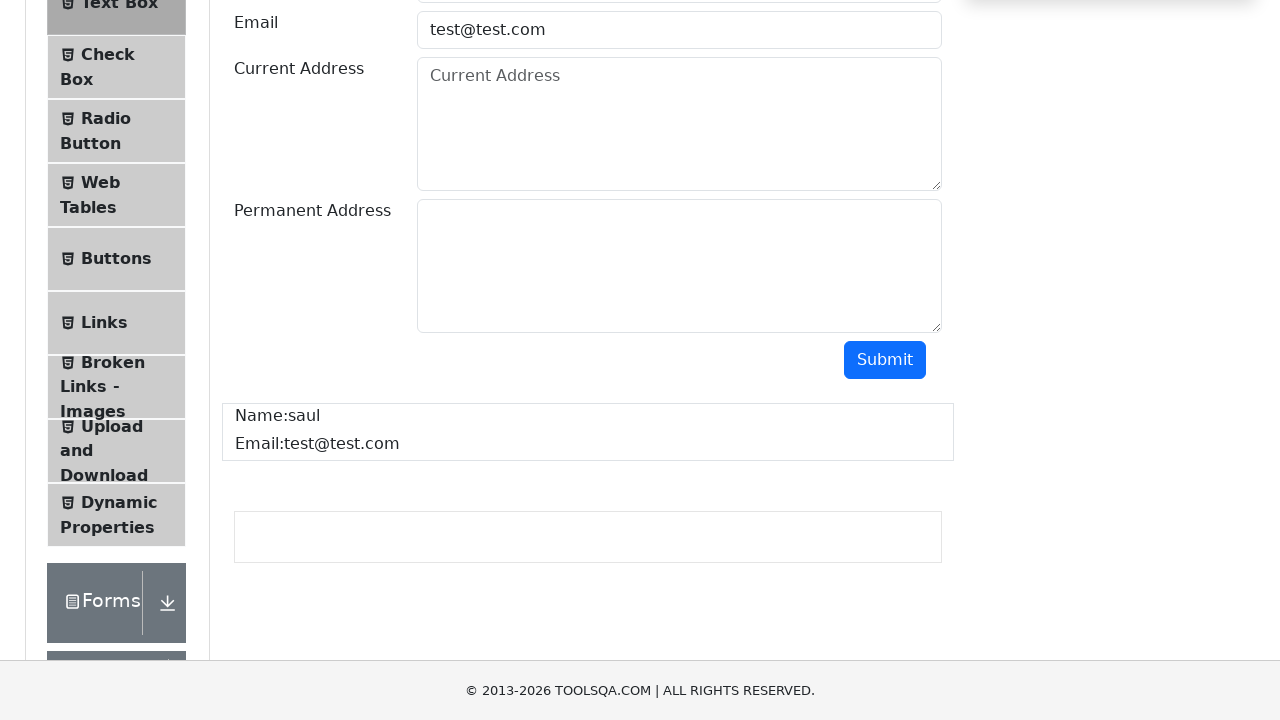